Navigates to a file download page and clicks on a file link to verify the download functionality works

Starting URL: http://the-internet.herokuapp.com/download

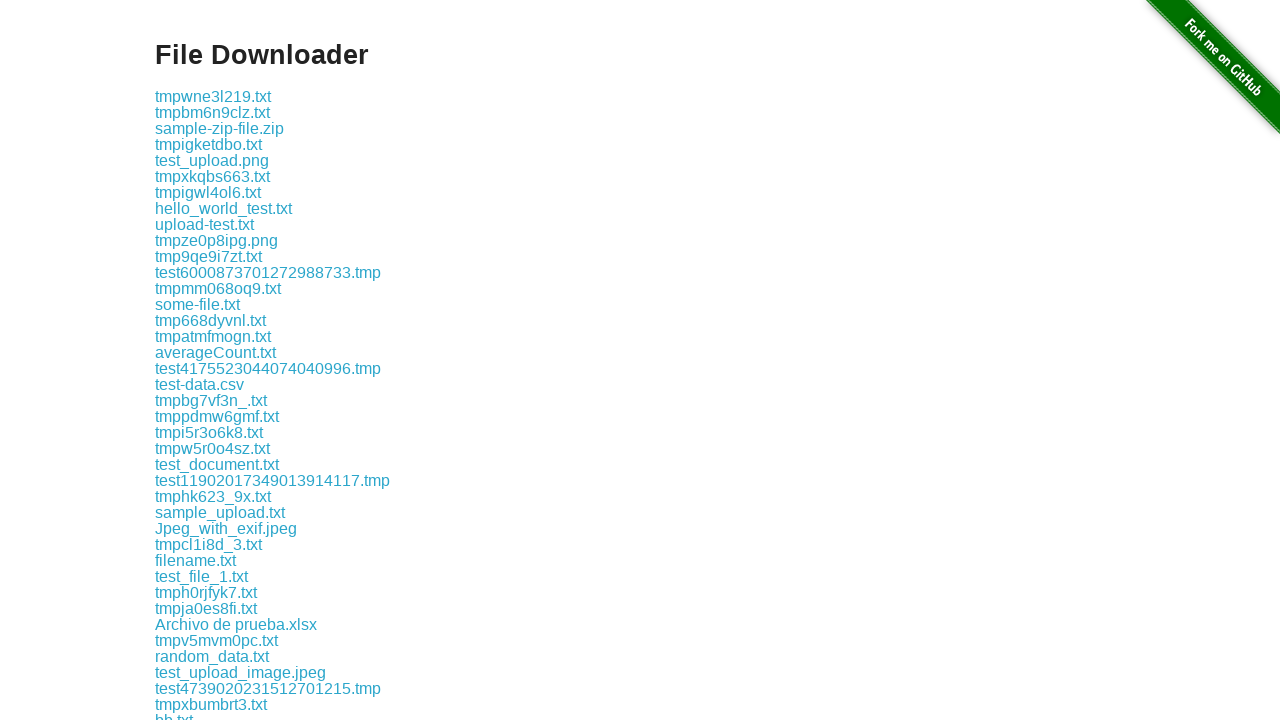

Navigated to file download page
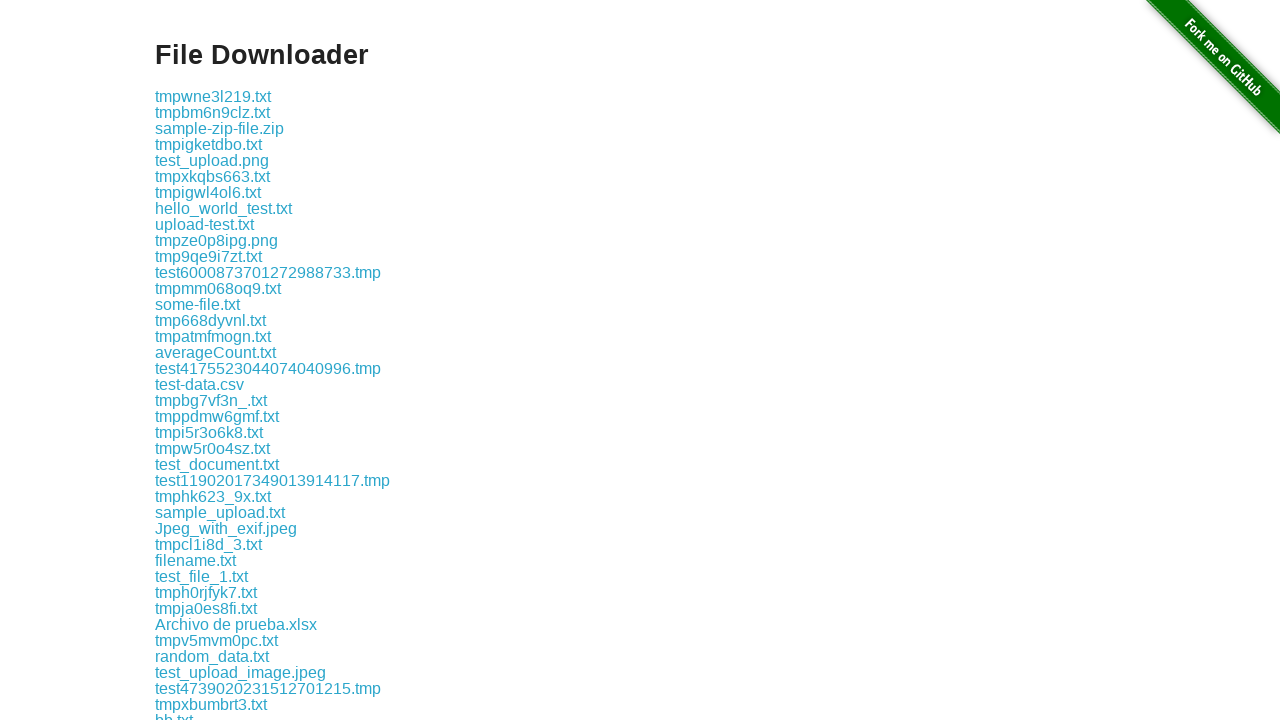

Clicked on file link to initiate download at (198, 304) on a:has-text('some-file.txt')
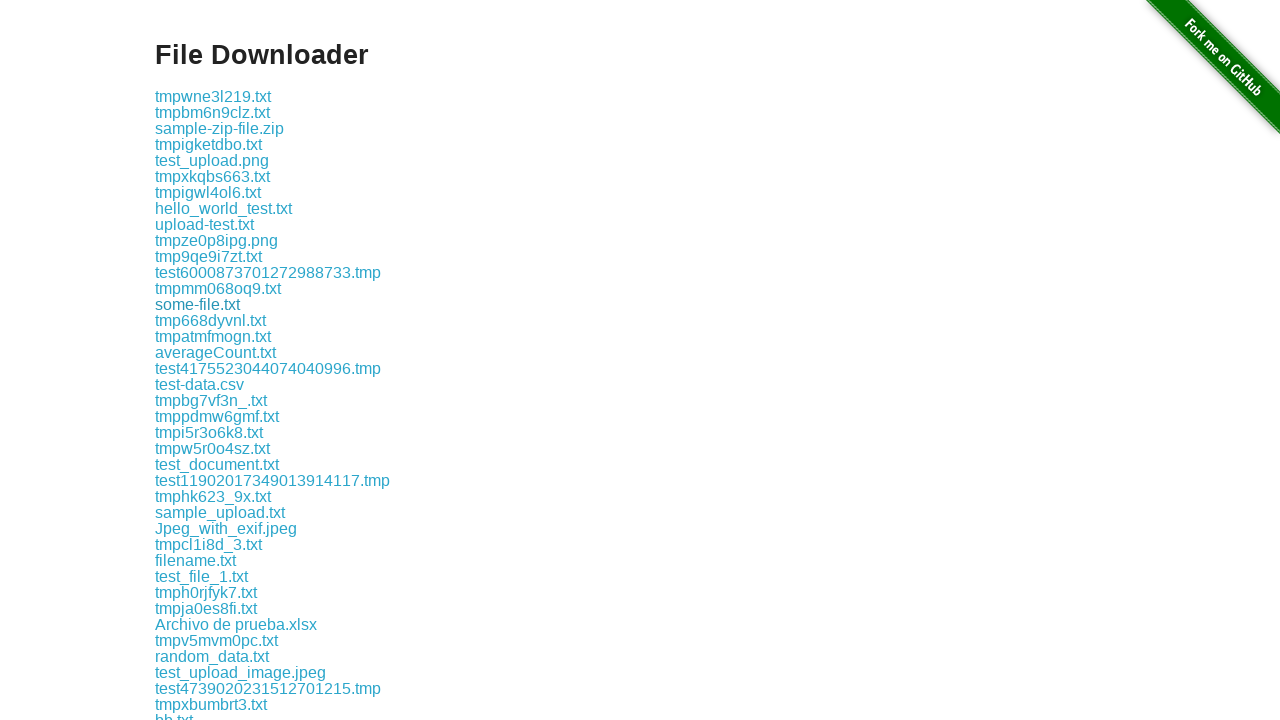

File download completed and captured at (198, 304) on a:has-text('some-file.txt')
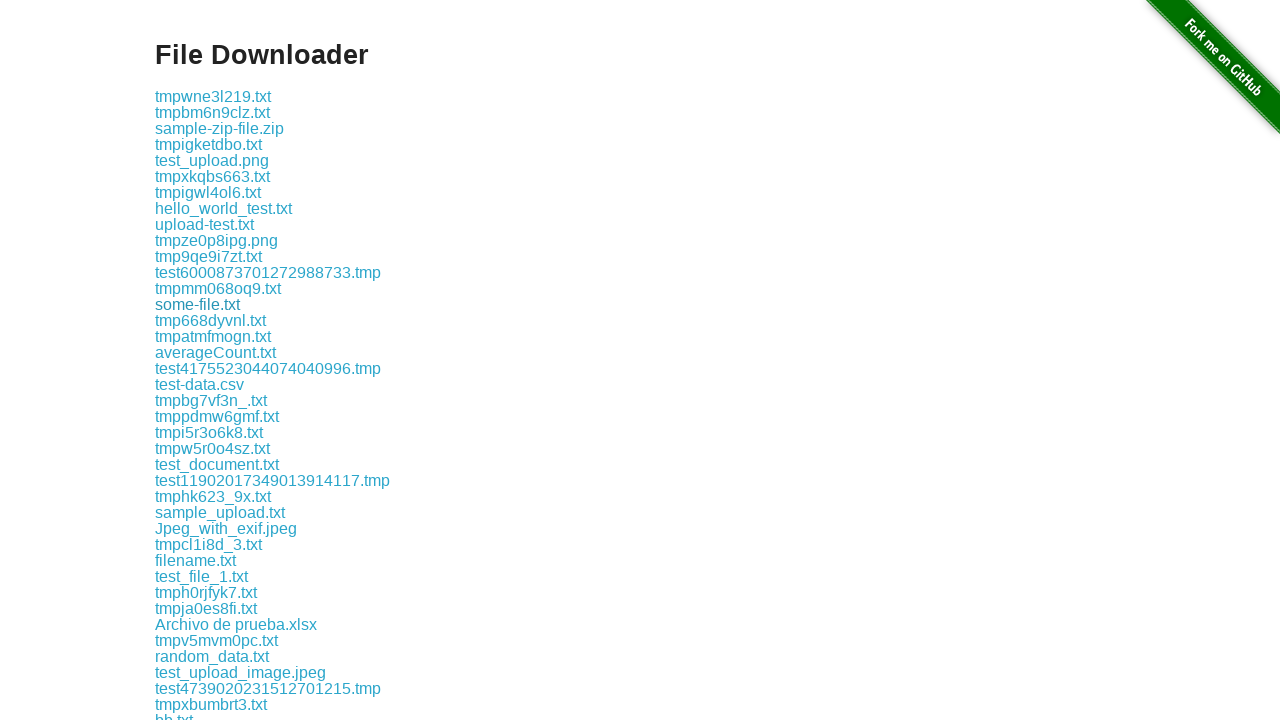

Verified downloaded filename is 'some-file.txt'
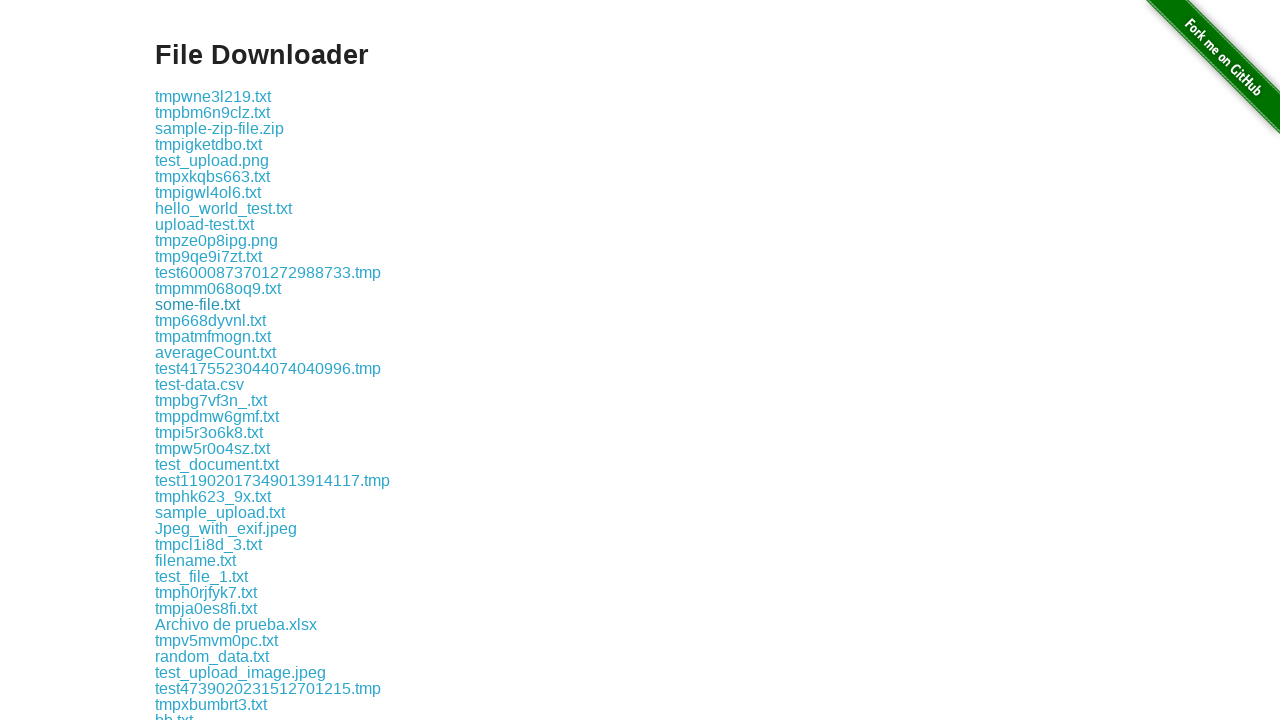

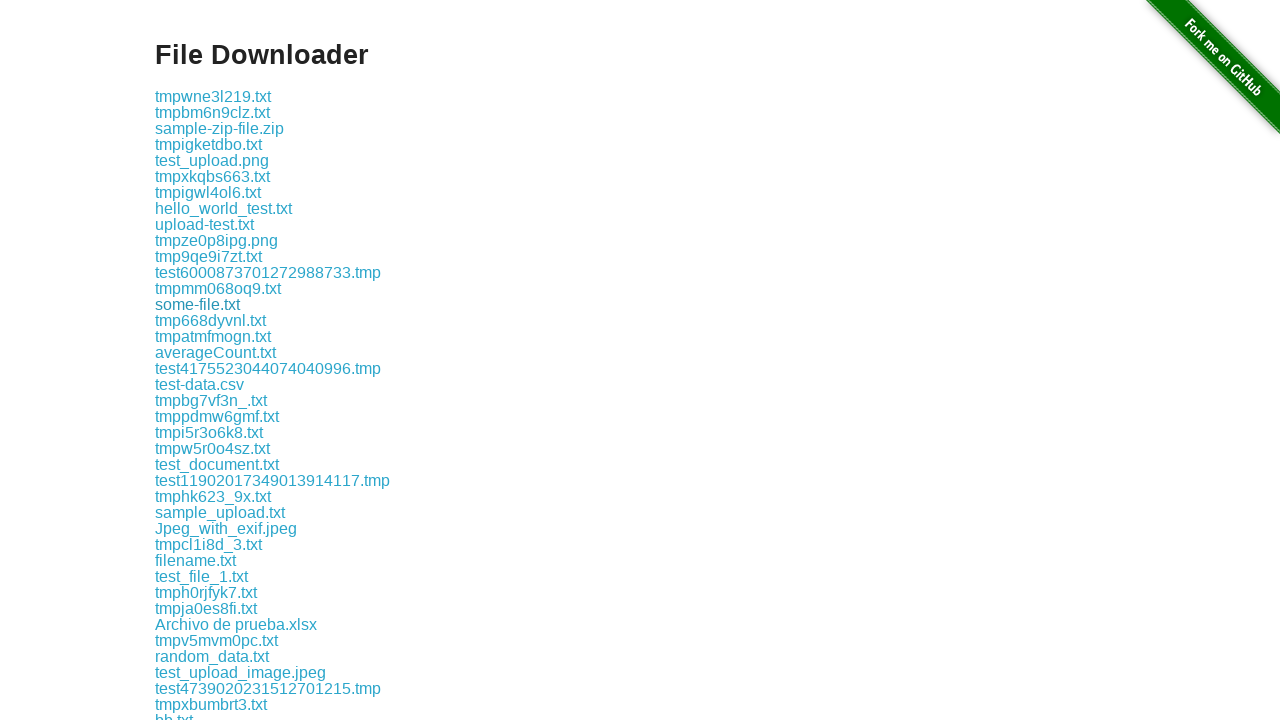